Tests various mouse actions including hover, click, double-click, drag-and-drop, right-click, and slider manipulation across multiple pages

Starting URL: https://testautomationpractice.blogspot.com/

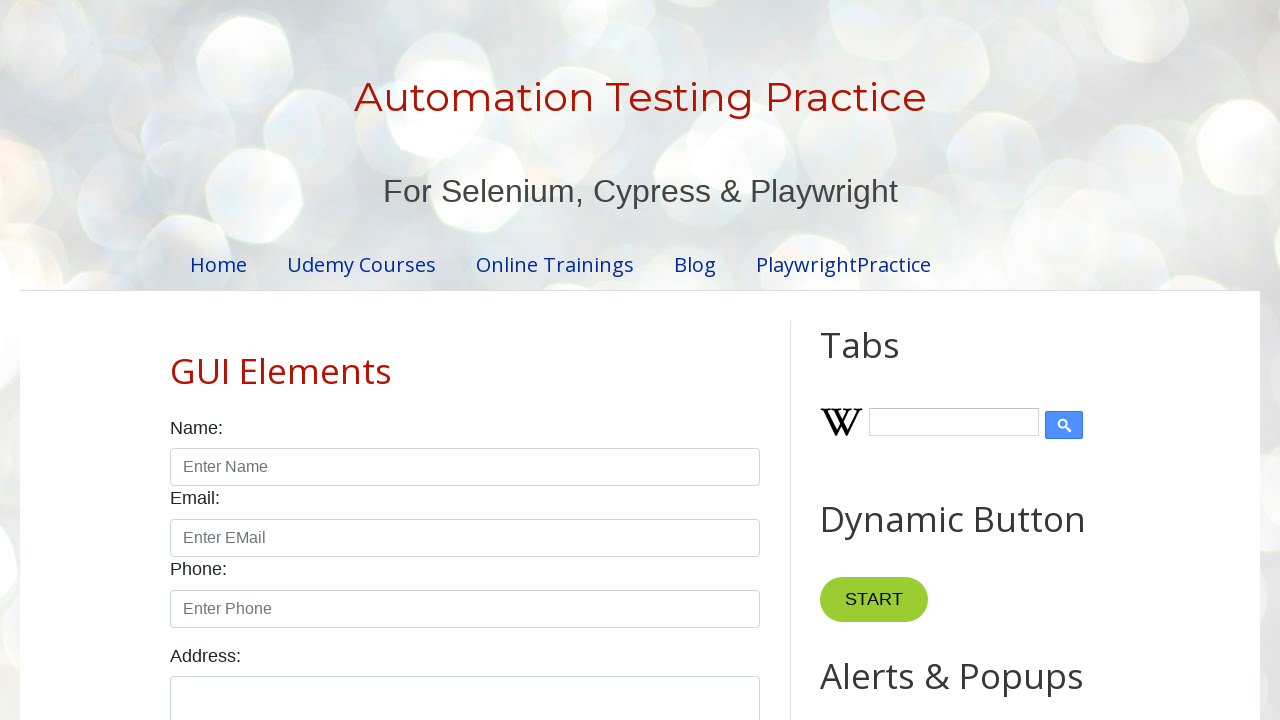

Hovered over Attribution element at (628, 658) on //*[@id="Attribution1"]/div[1]/a[1]
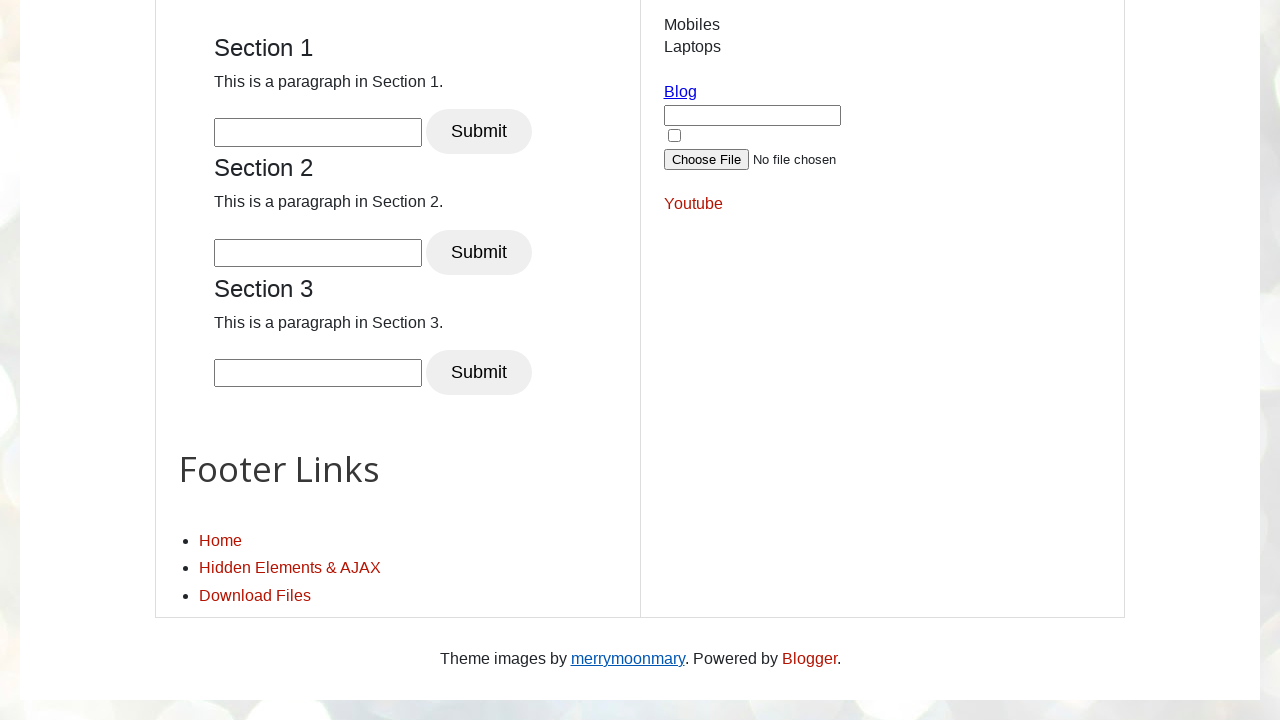

Clicked start button at (874, 361) on //button[@name="start"]
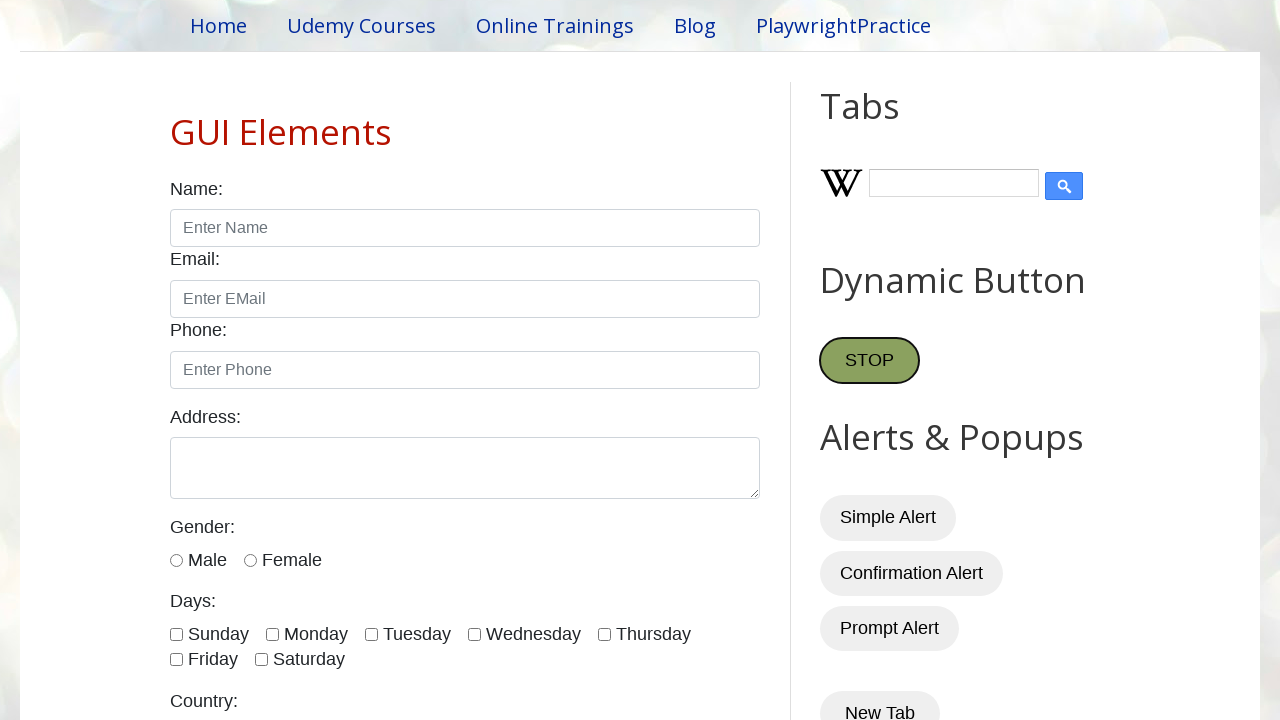

Double-clicked button element at (885, 360) on //*[@id="HTML10"]/div[1]/button
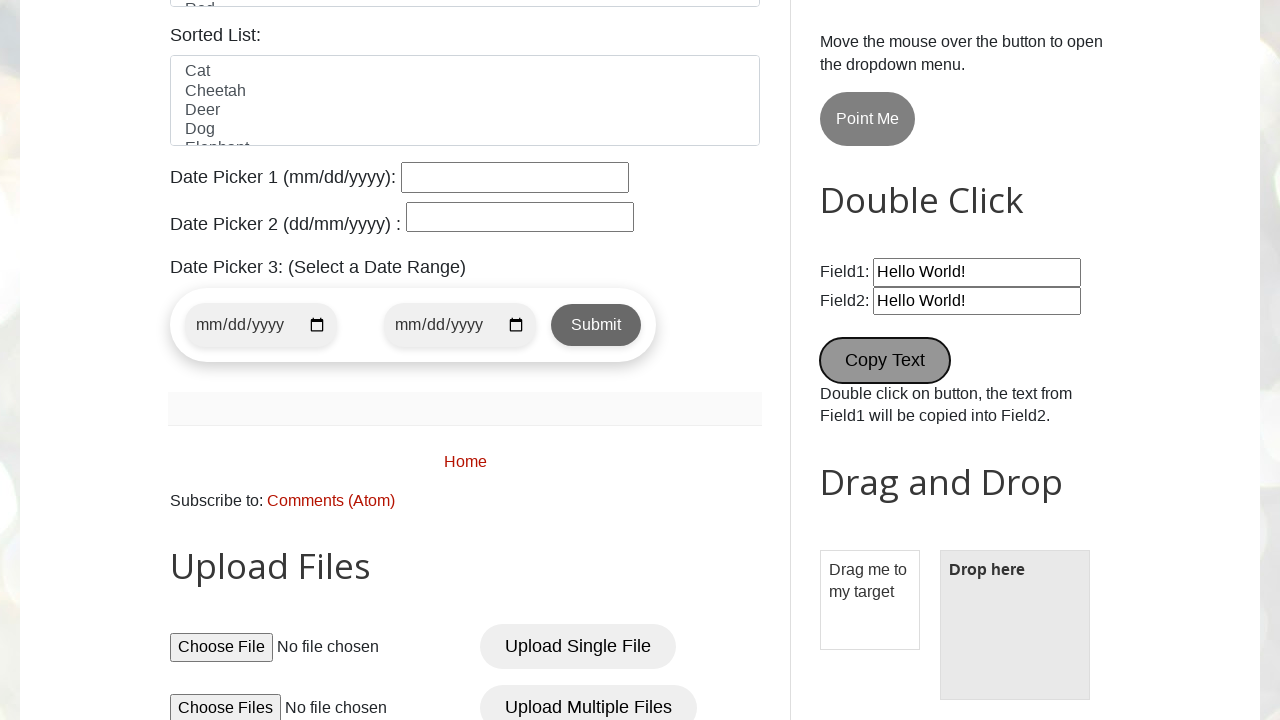

Dragged and dropped element to target at (1015, 625)
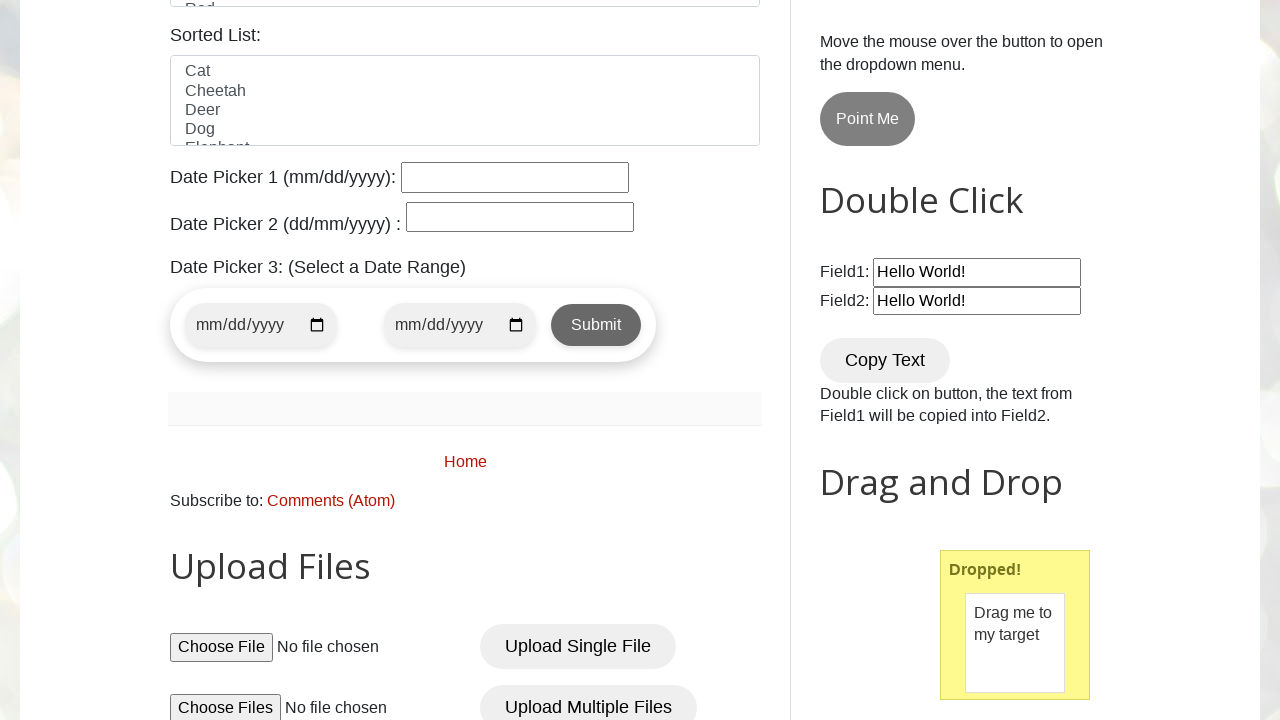

Right-clicked on element to open context menu at (965, 361) on //*[@id="HTML11"]/h2
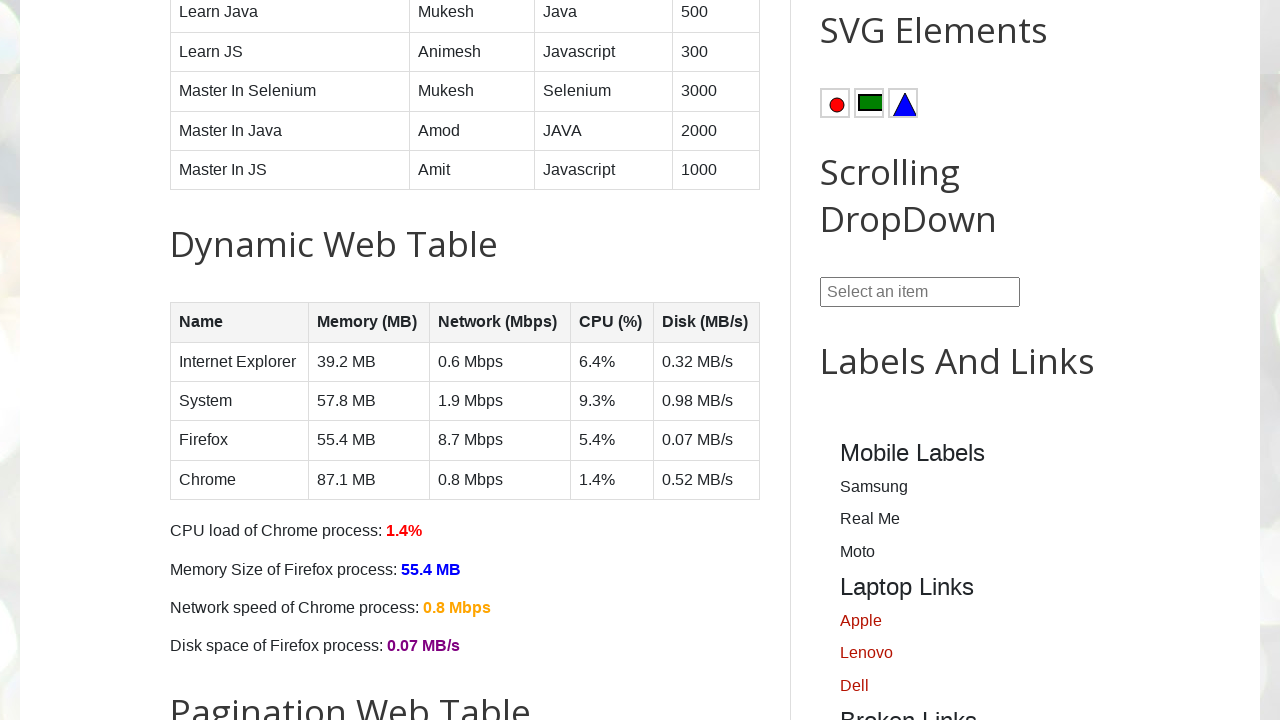

Opened new tab for click and hold test
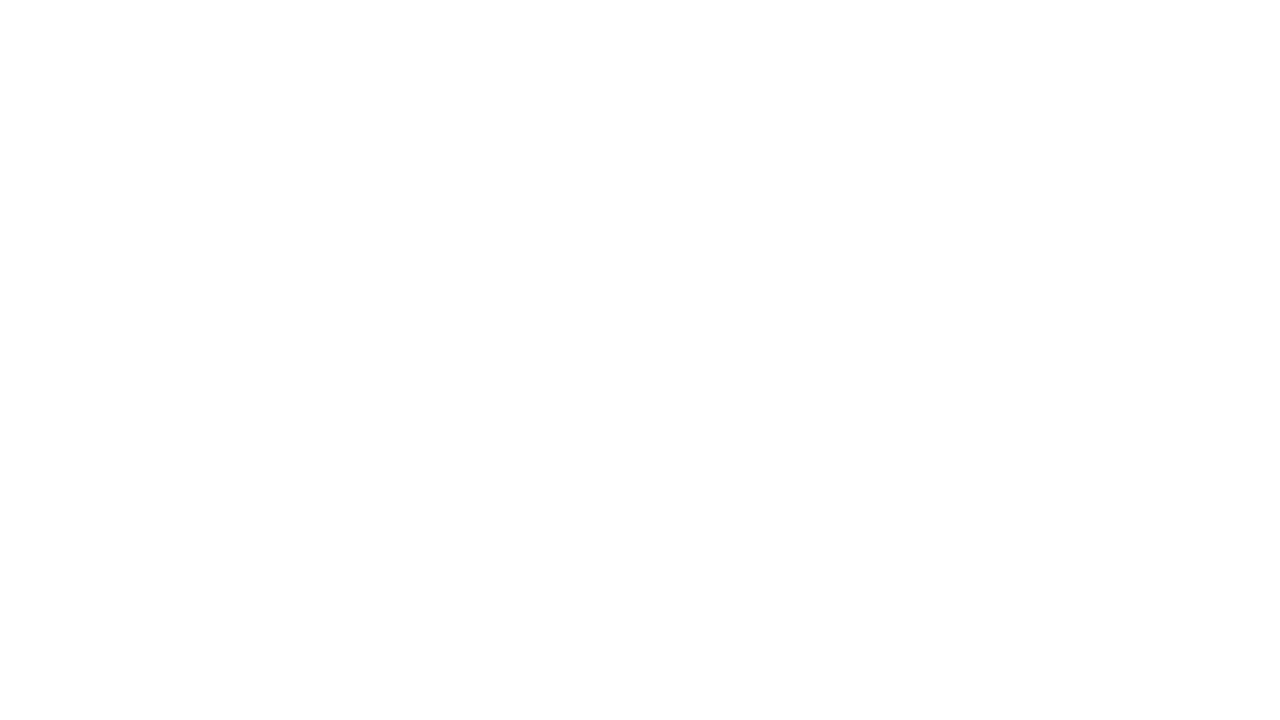

Navigated new page to test automation practice website
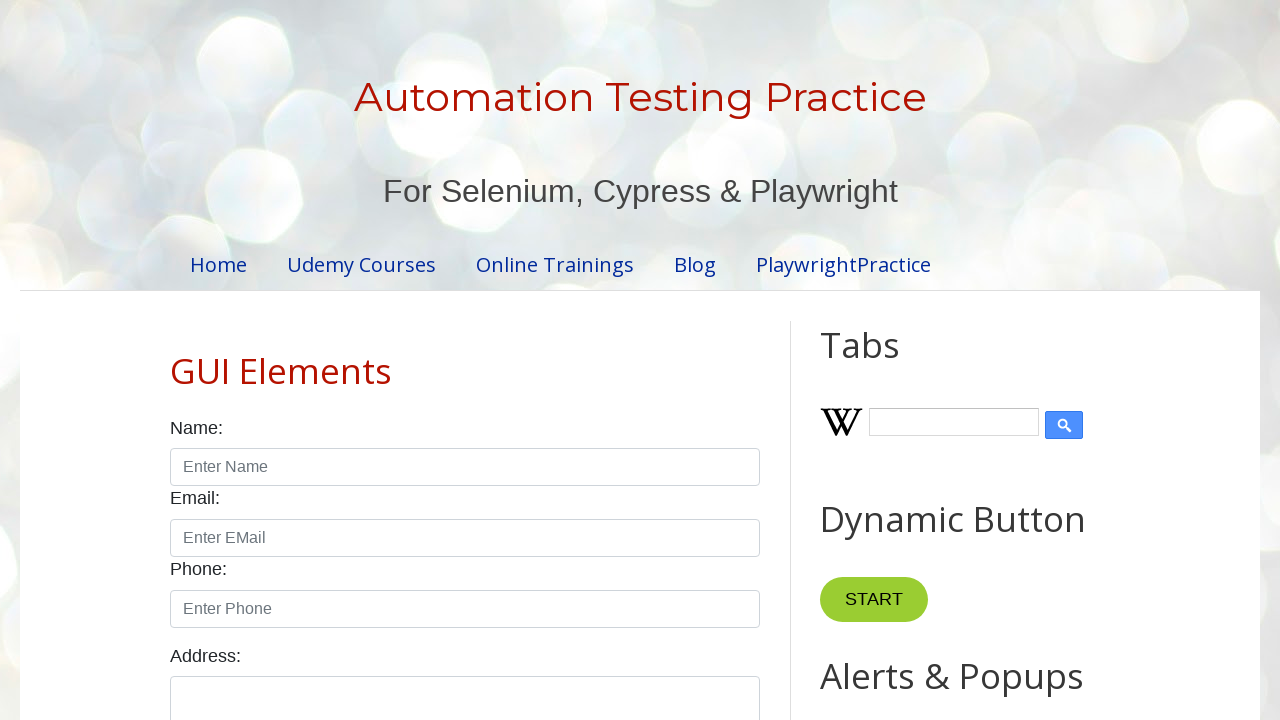

Performed drag and drop on new page at (1015, 404)
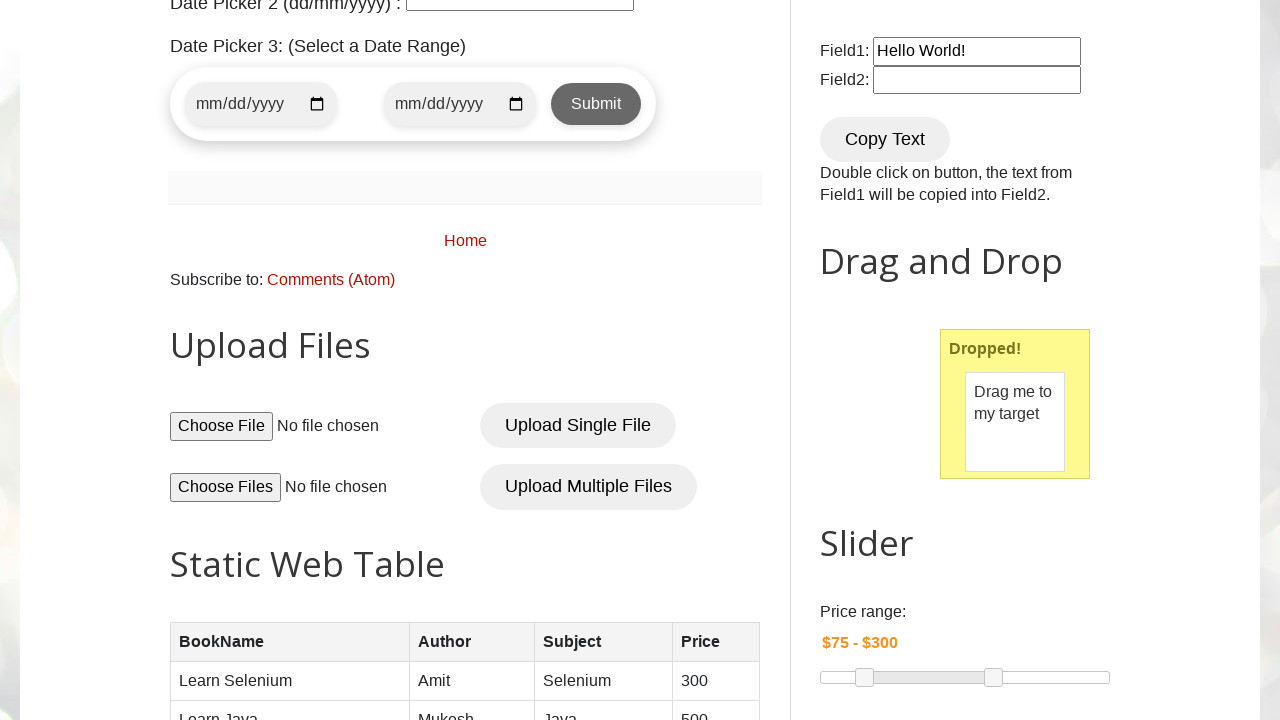

Opened new tab for slider manipulation test
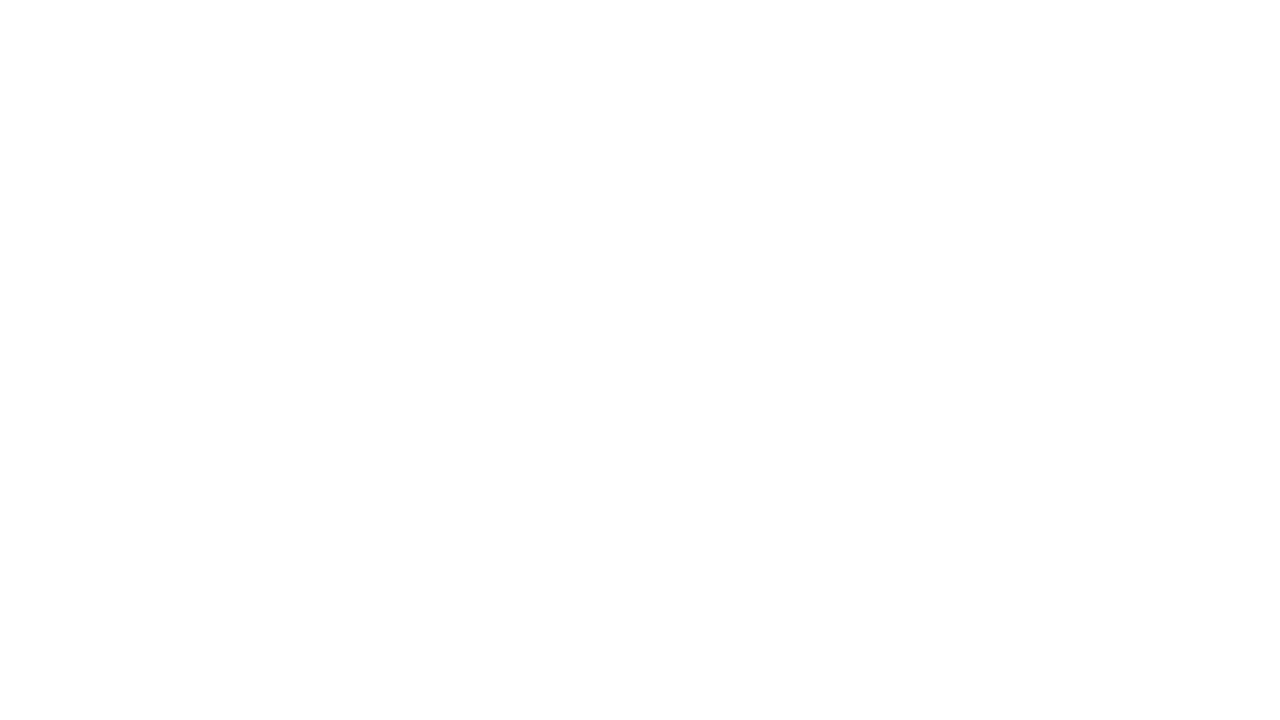

Navigated to price range slider demo page
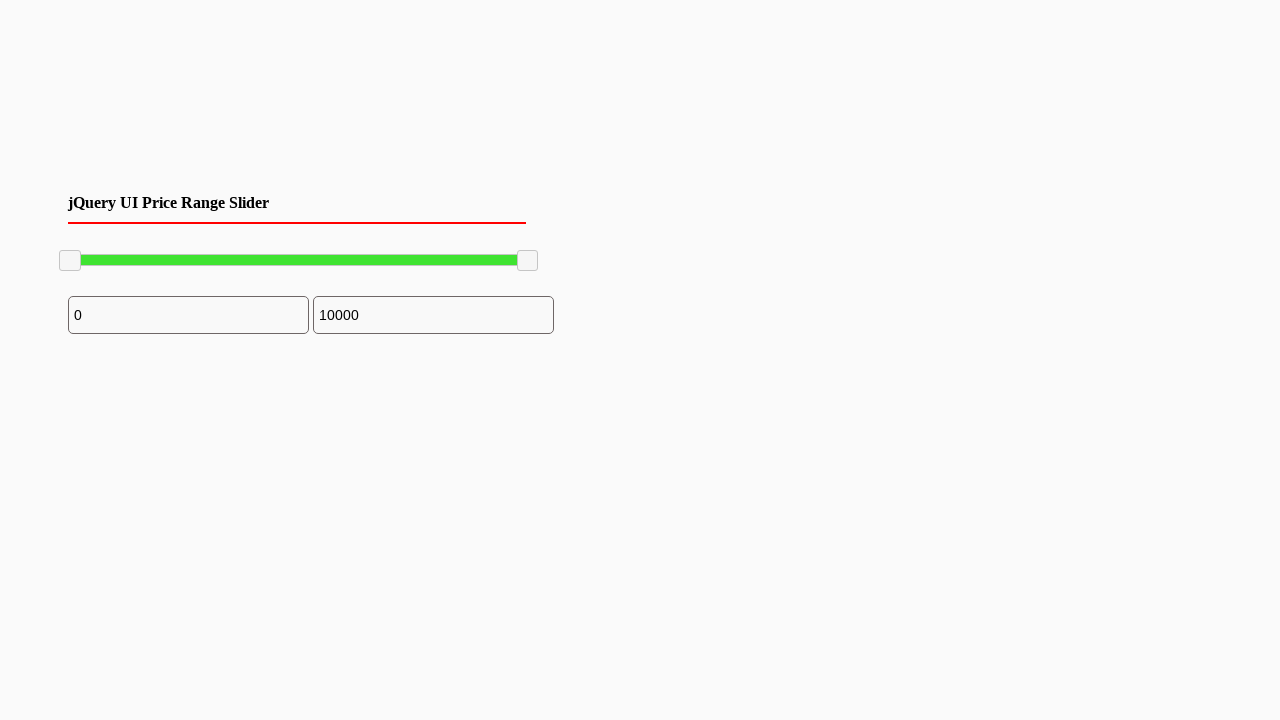

Moved mouse to start slider position at (70, 261)
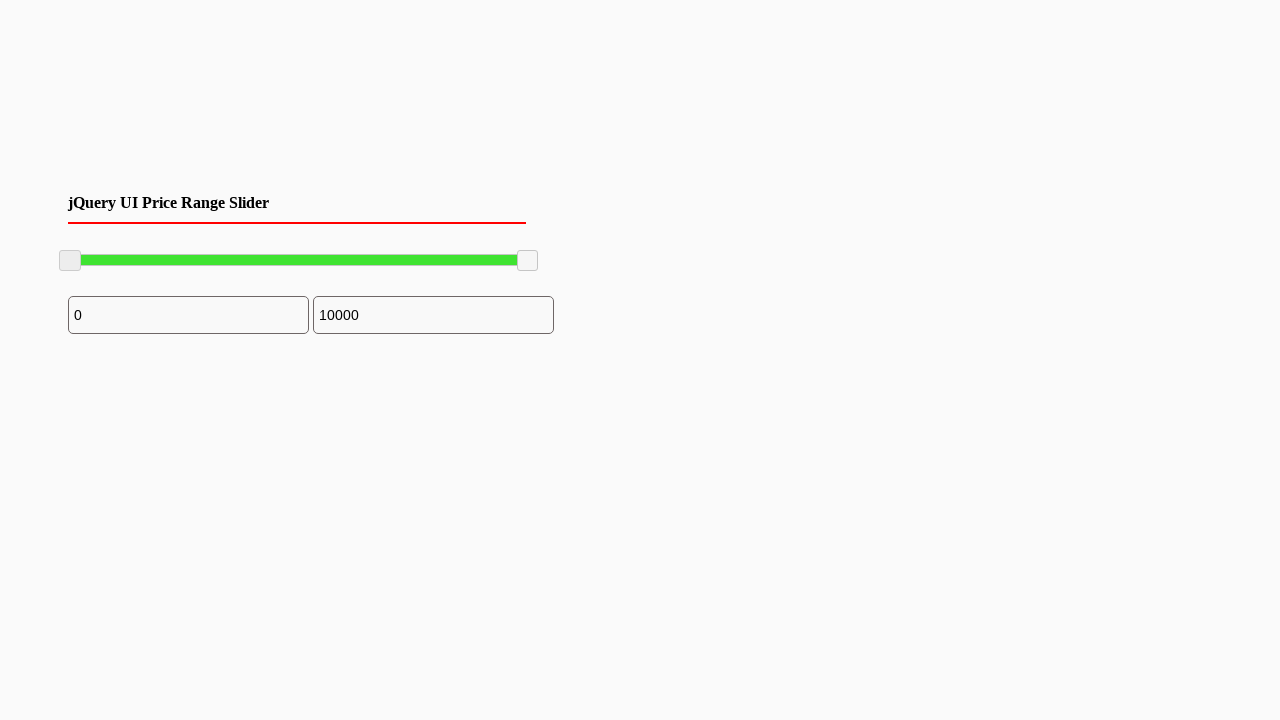

Pressed mouse button down on start slider at (70, 261)
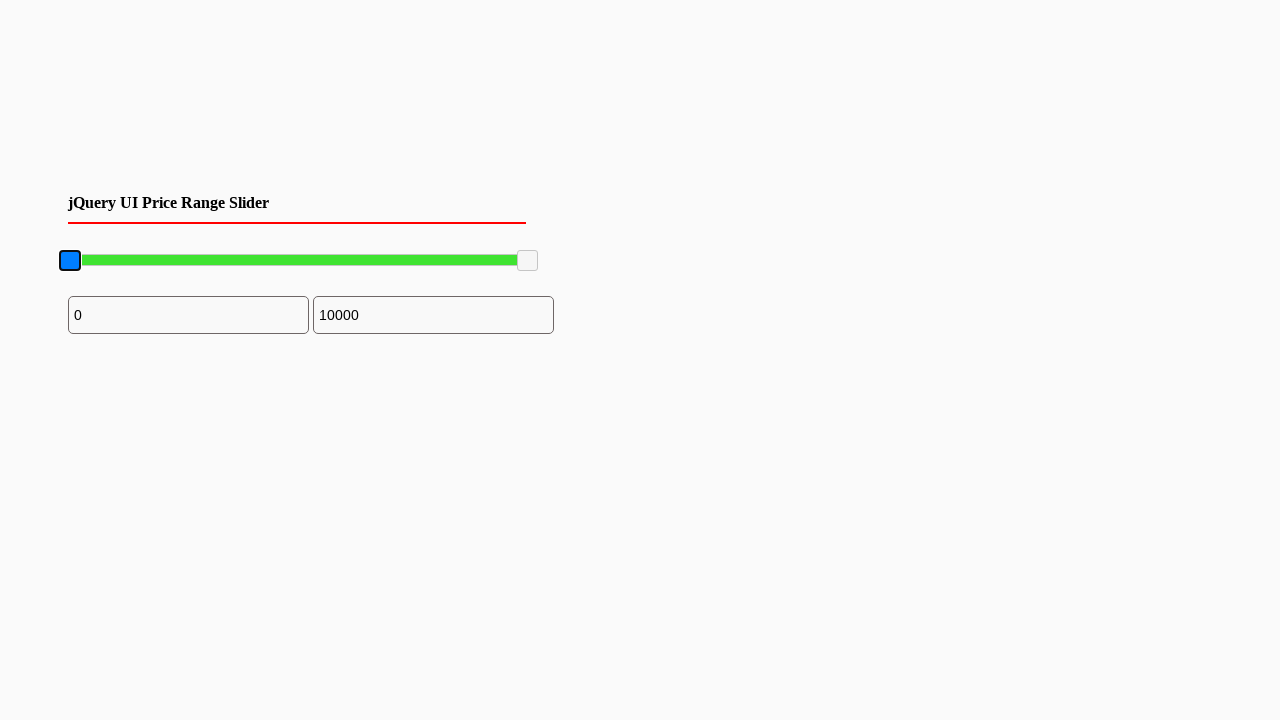

Dragged start slider to the right by 200 pixels at (270, 261)
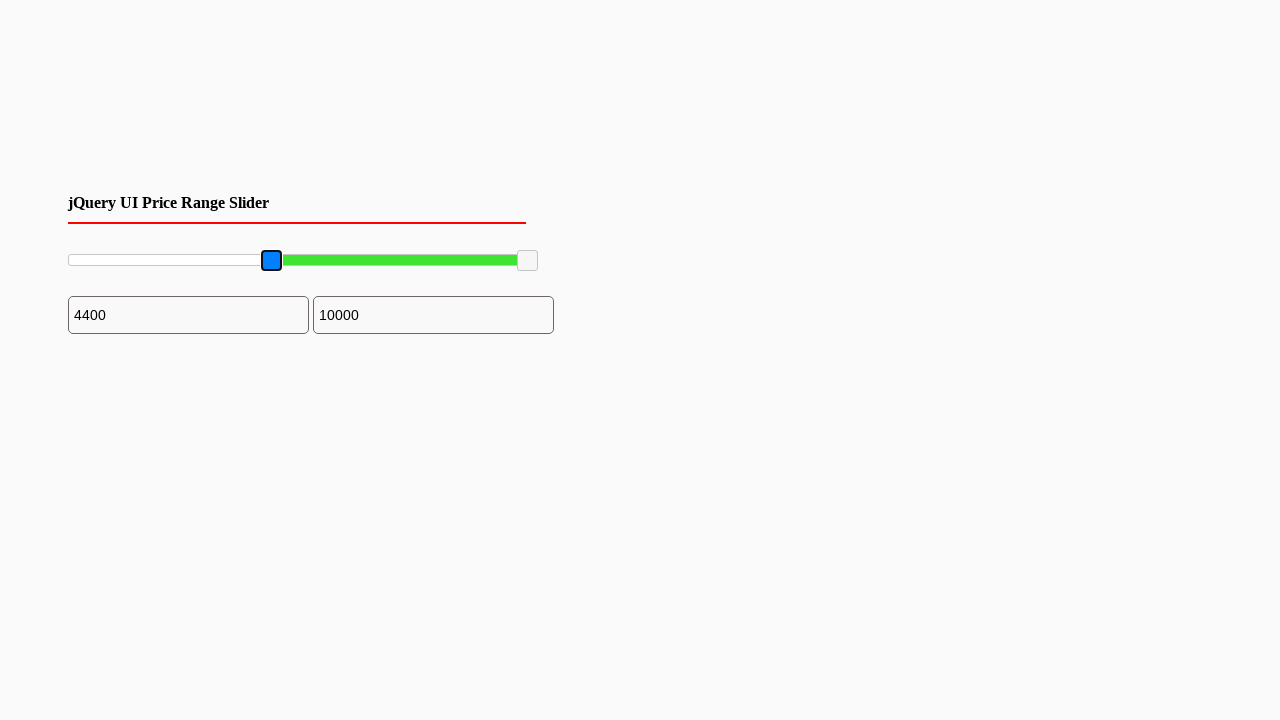

Released mouse button on start slider at (270, 261)
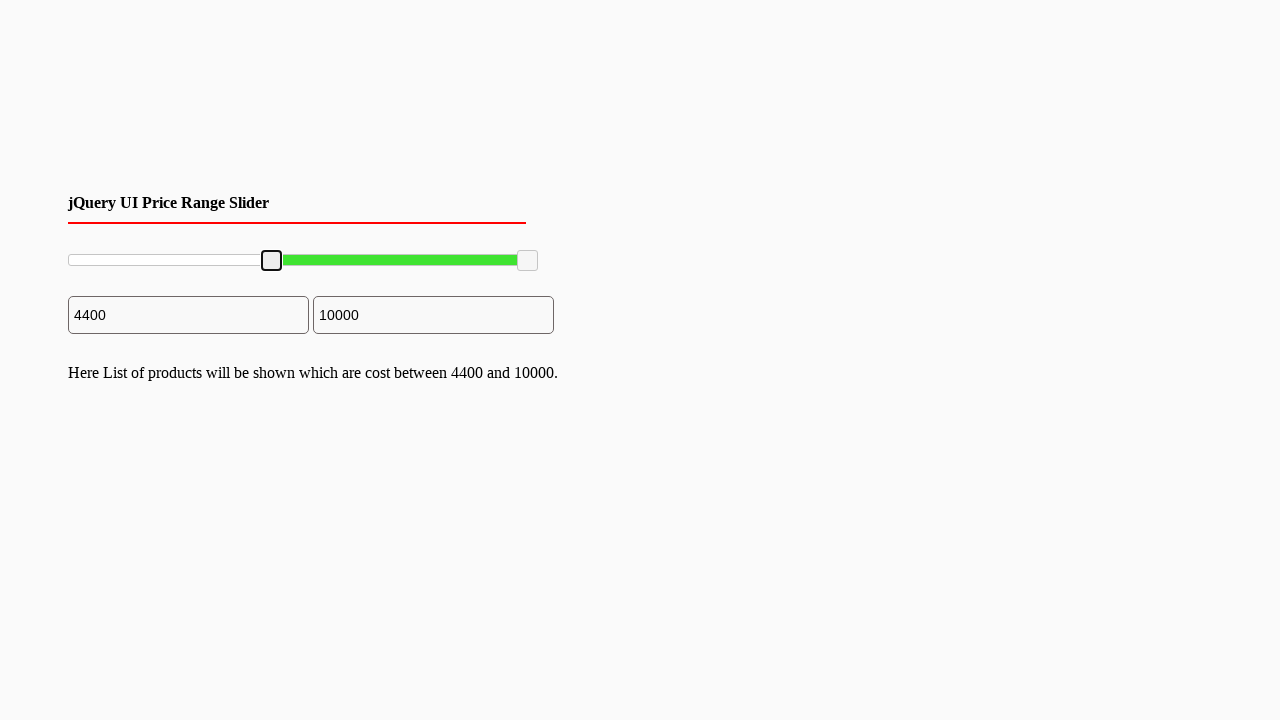

Moved mouse to finish slider position at (528, 261)
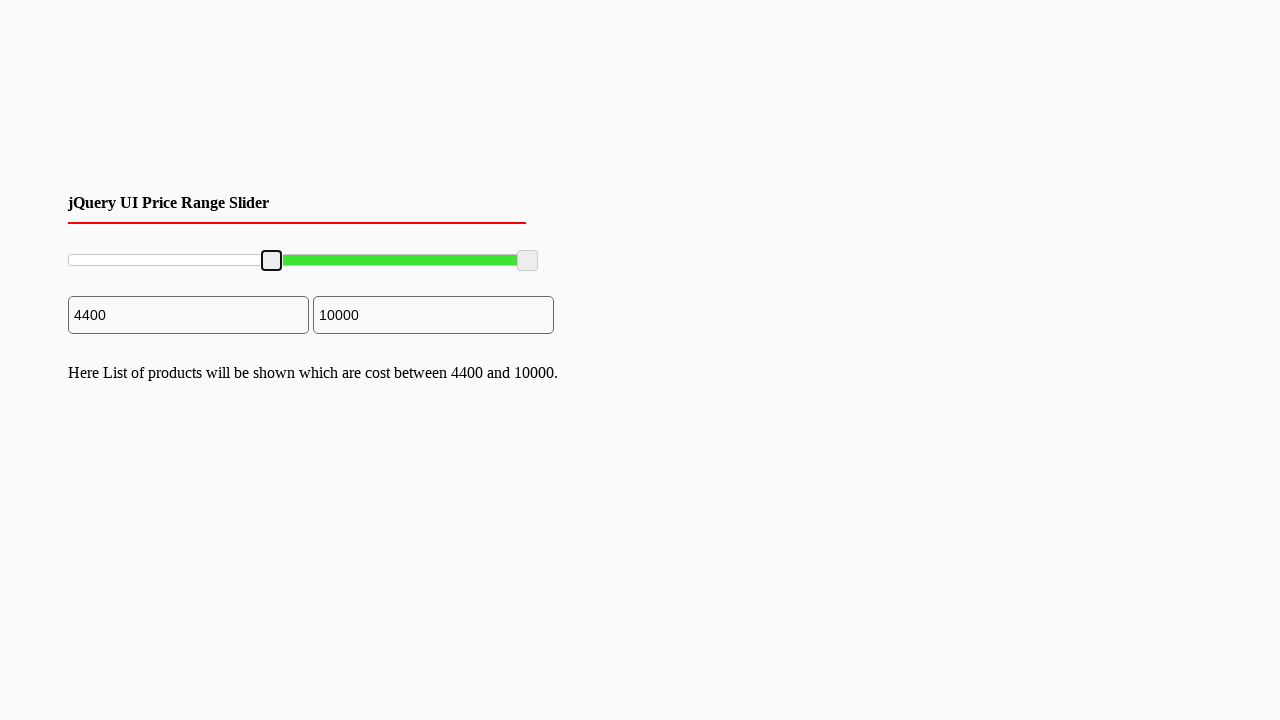

Pressed mouse button down on finish slider at (528, 261)
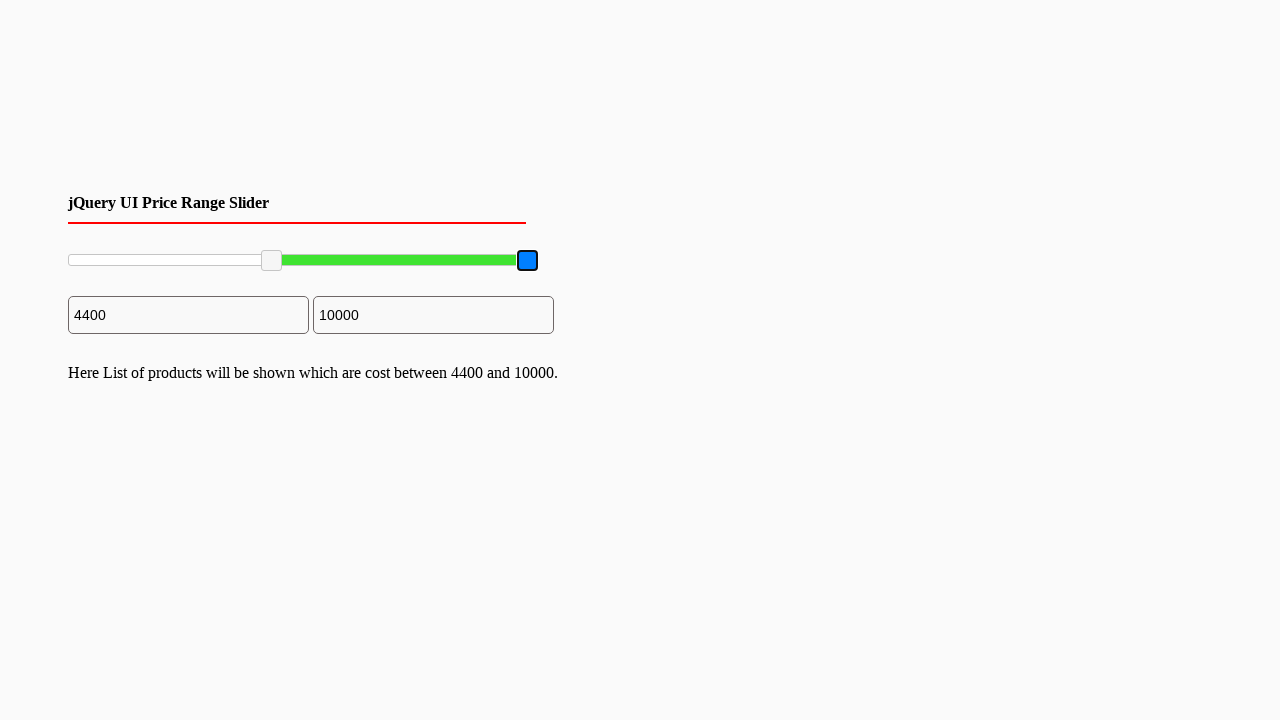

Dragged finish slider to the left by 100 pixels at (428, 261)
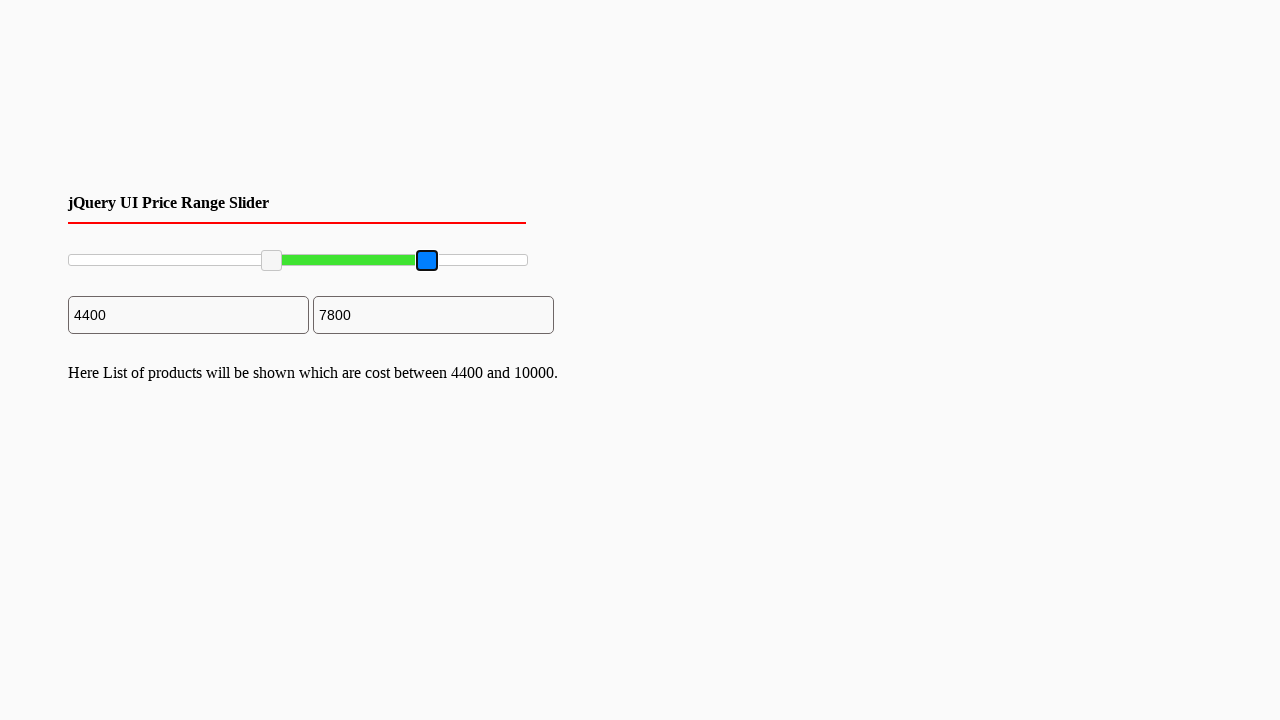

Released mouse button on finish slider at (428, 261)
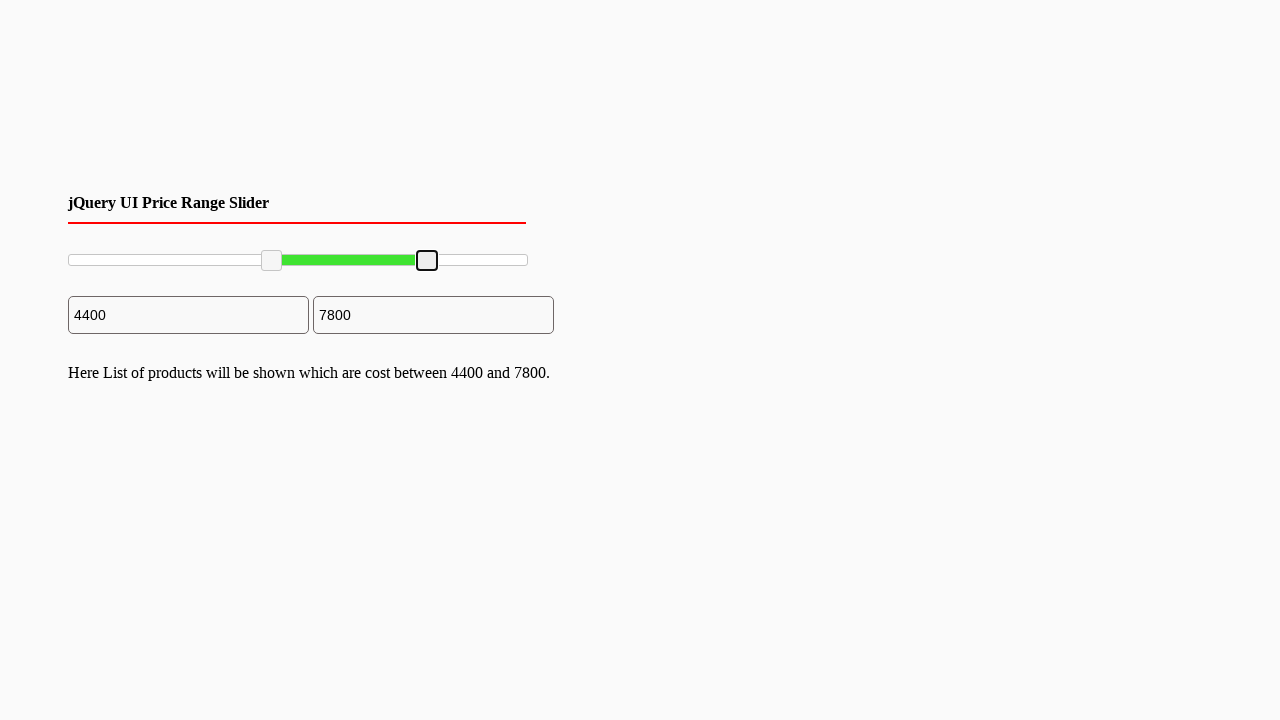

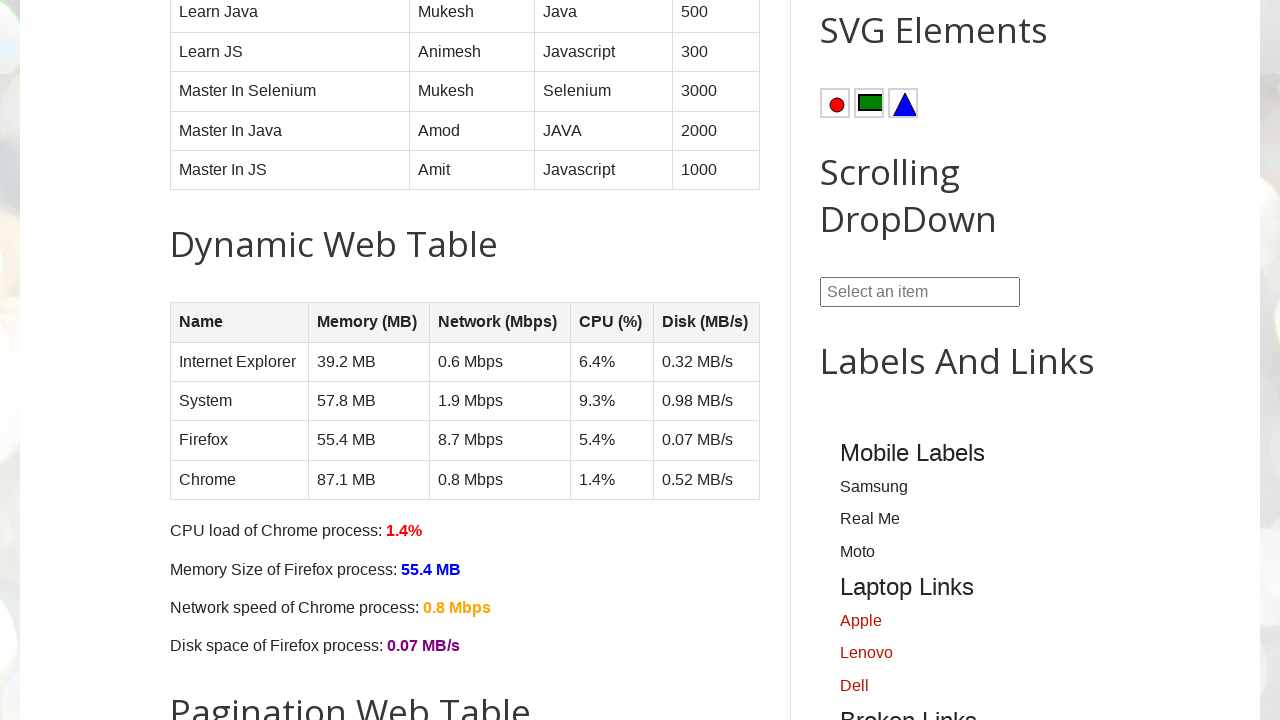